Tests form filling by clicking a partial link text to navigate to a form, then filling in first name, last name, city, and country fields before submitting the form.

Starting URL: http://suninjuly.github.io/find_link_text

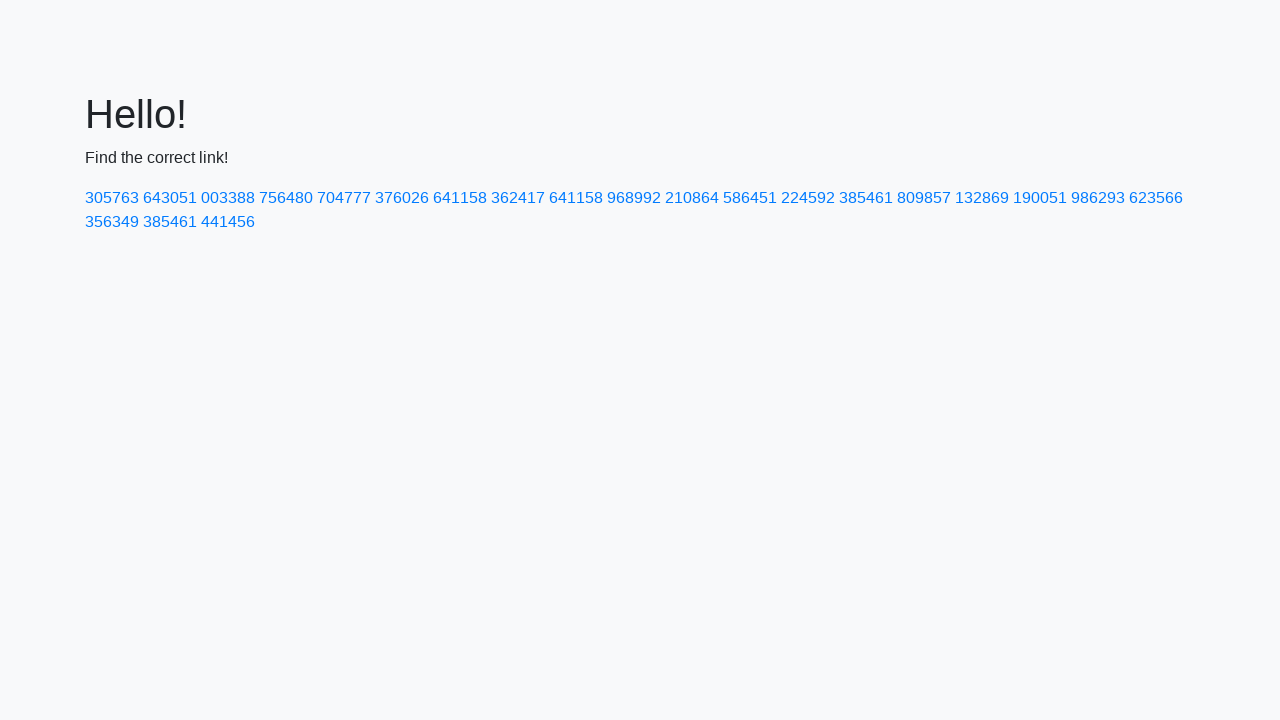

Clicked link with partial text '224592' to navigate to form at (808, 198) on a:has-text('224592')
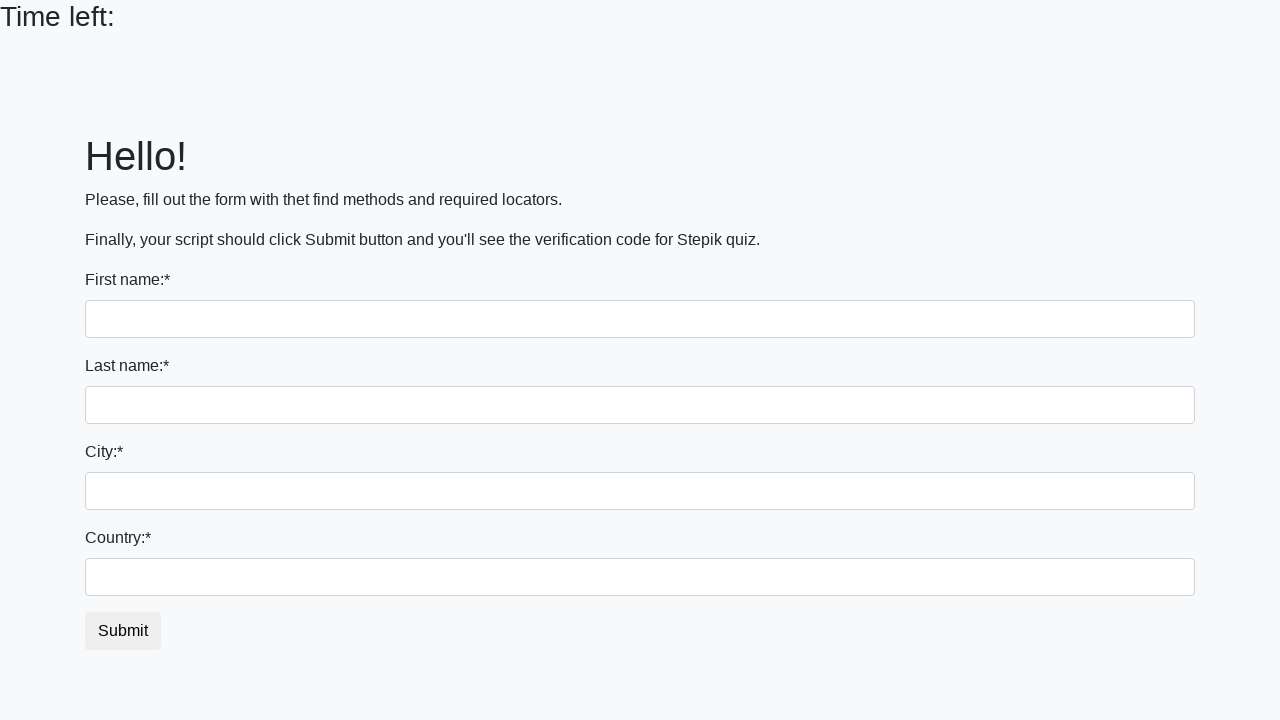

Filled first name field with 'Ivan' on input >> nth=0
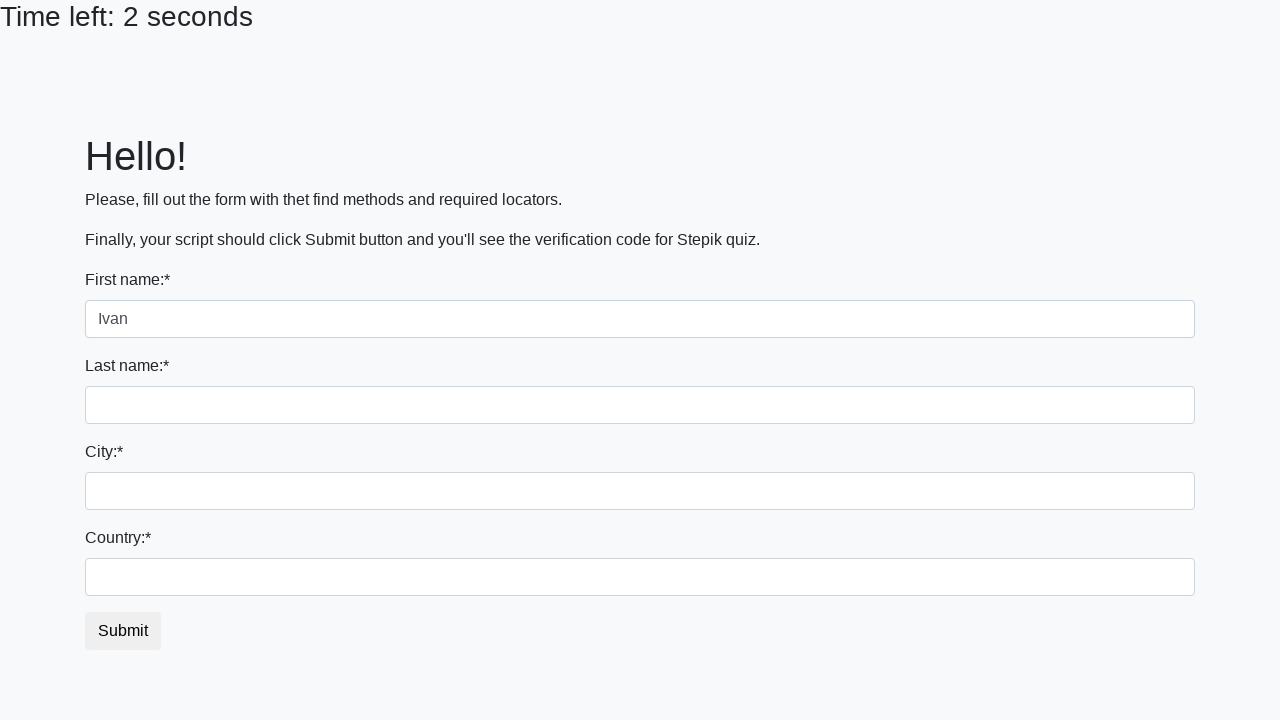

Filled last name field with 'Petrov' on input[name='last_name']
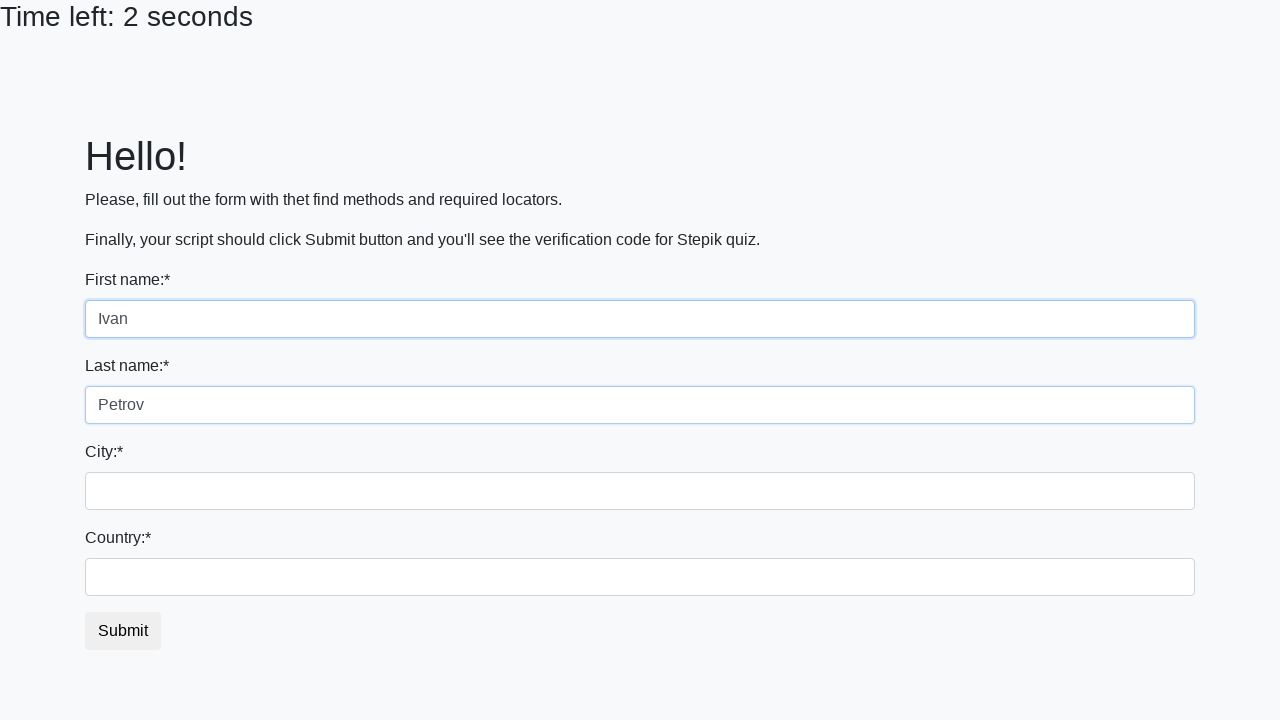

Filled city field with 'Smolensk' on form div:nth-child(3) input
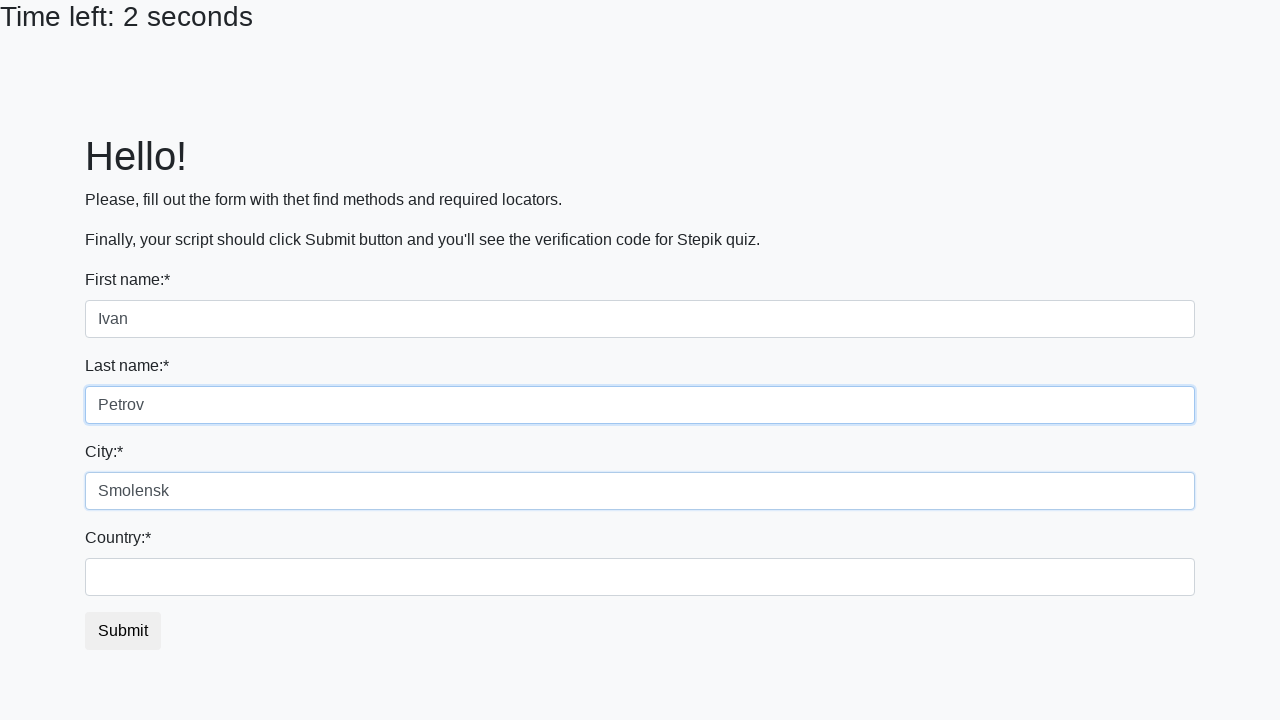

Filled country field with 'Russia' on #country
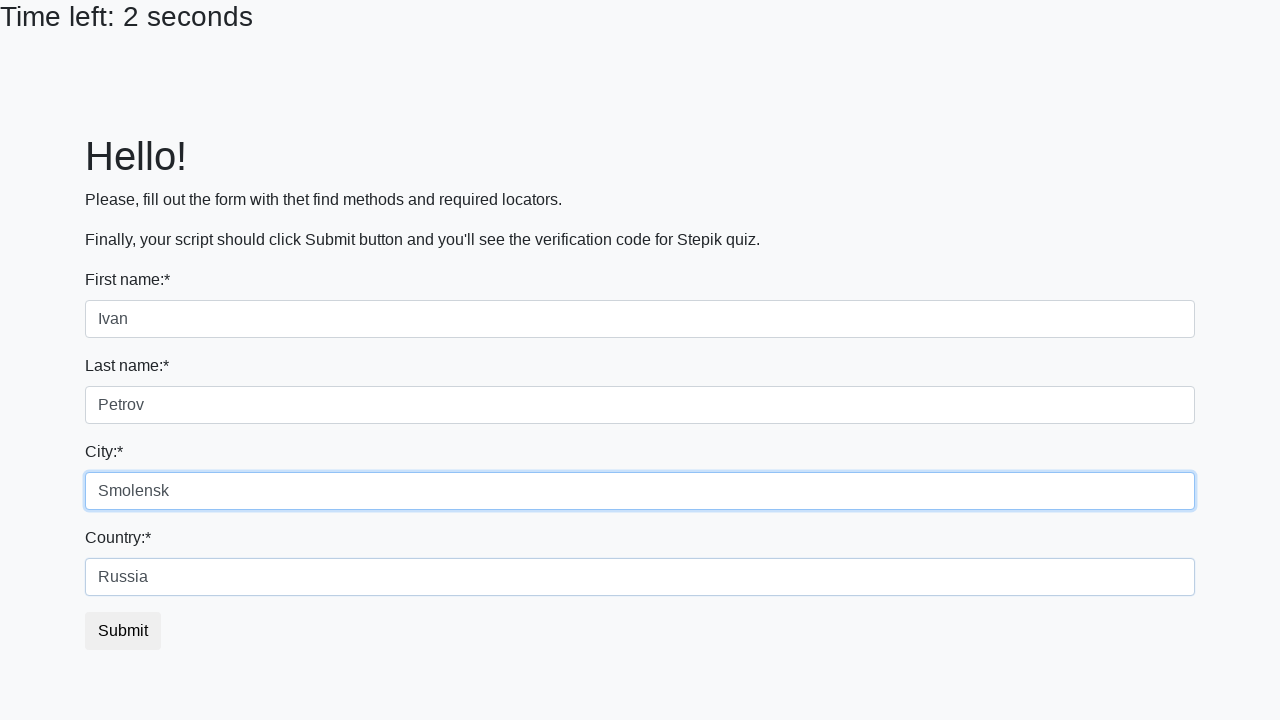

Clicked submit button to submit form at (123, 631) on button.btn
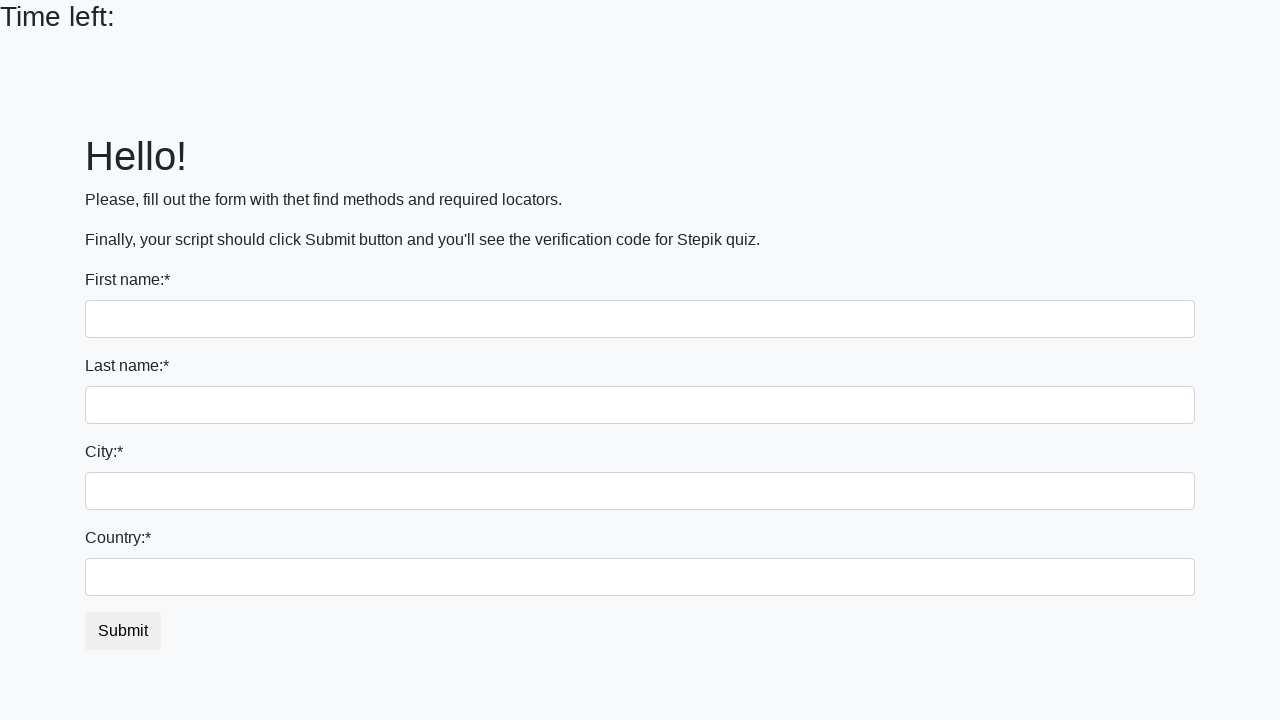

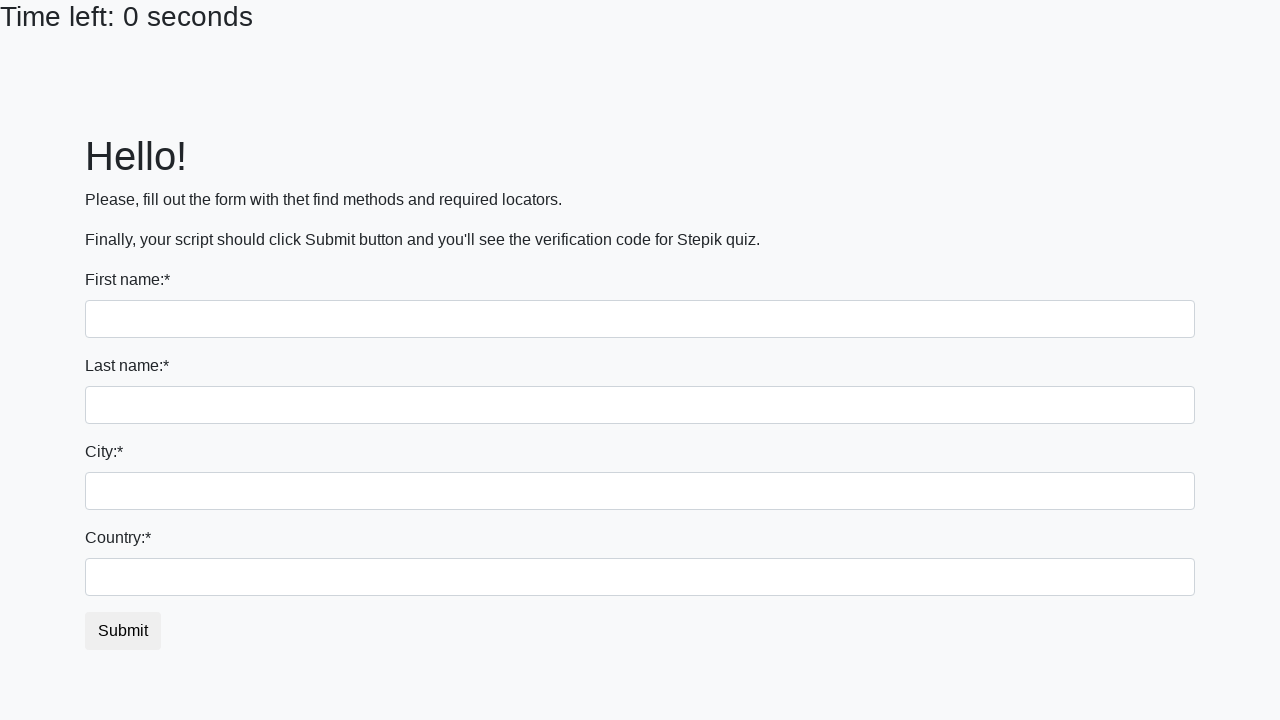